Tests state dropdown functionality by selecting states using different selection methods (by value, by visible text, and by index), ending with California selected.

Starting URL: https://practice.cydeo.com/dropdown

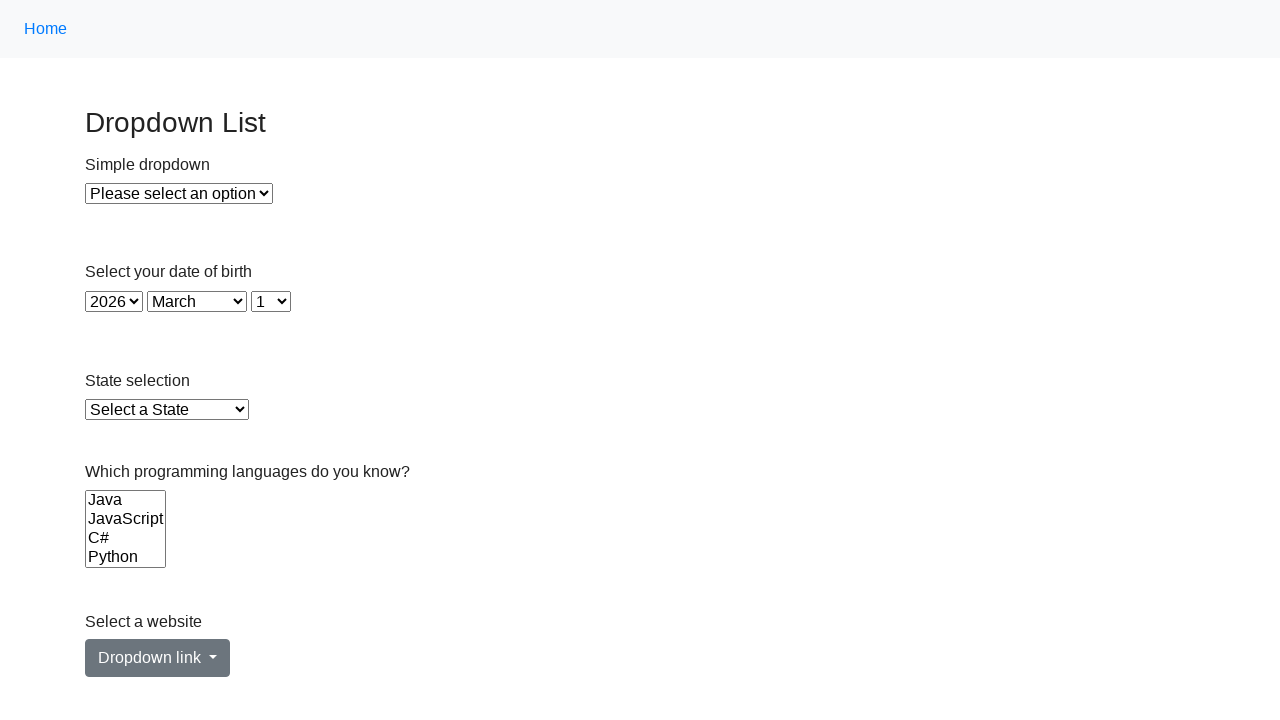

Selected Illinois from state dropdown using value 'IL' on #state
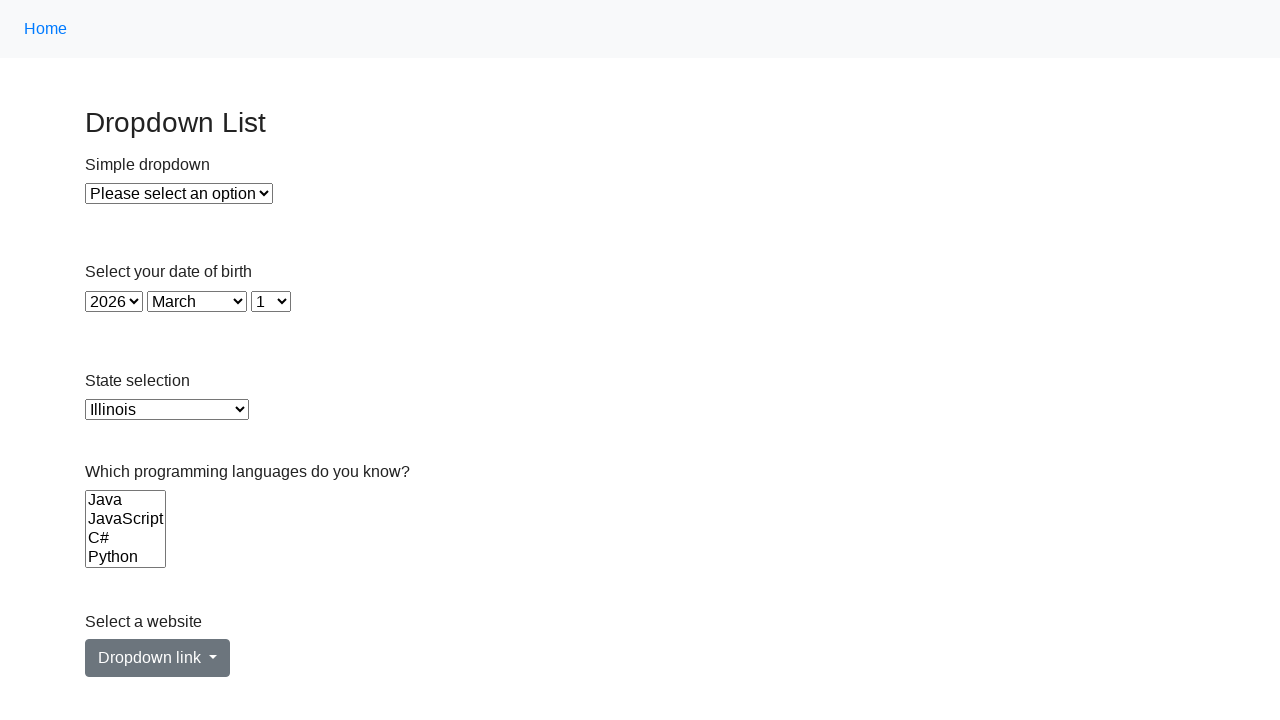

Selected Virginia from state dropdown using visible text on #state
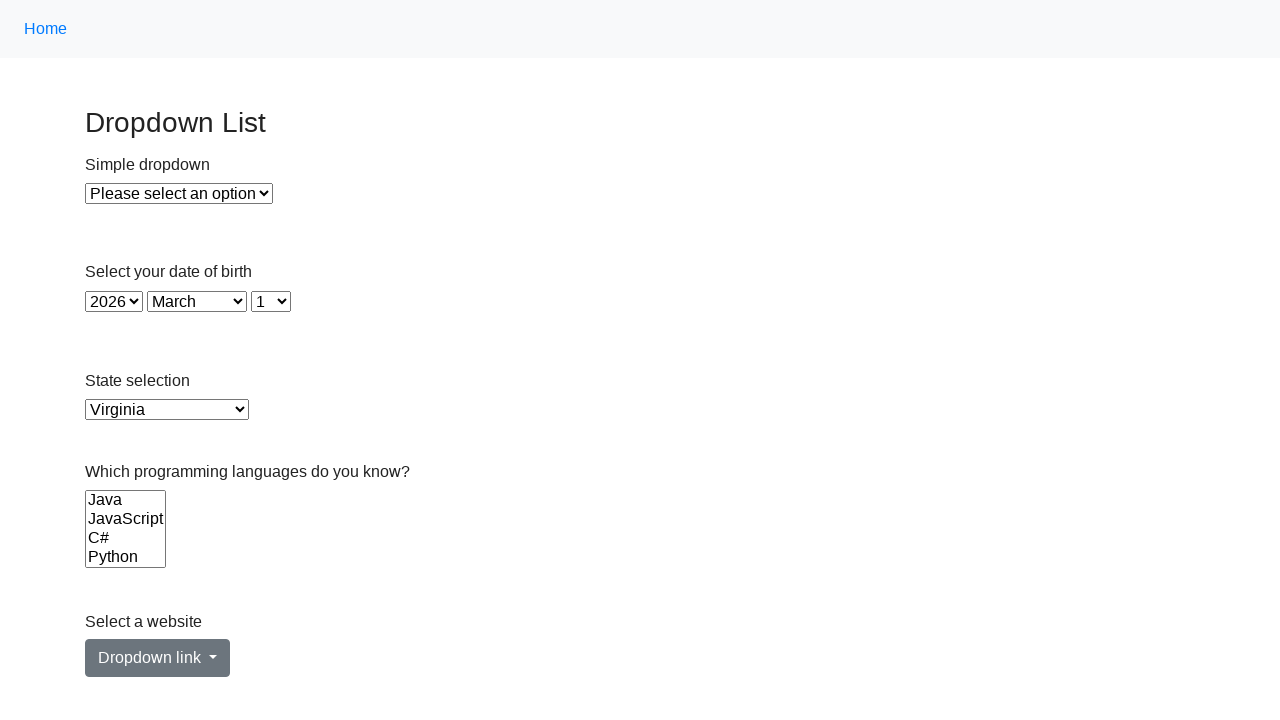

Selected California from state dropdown using index 5 on #state
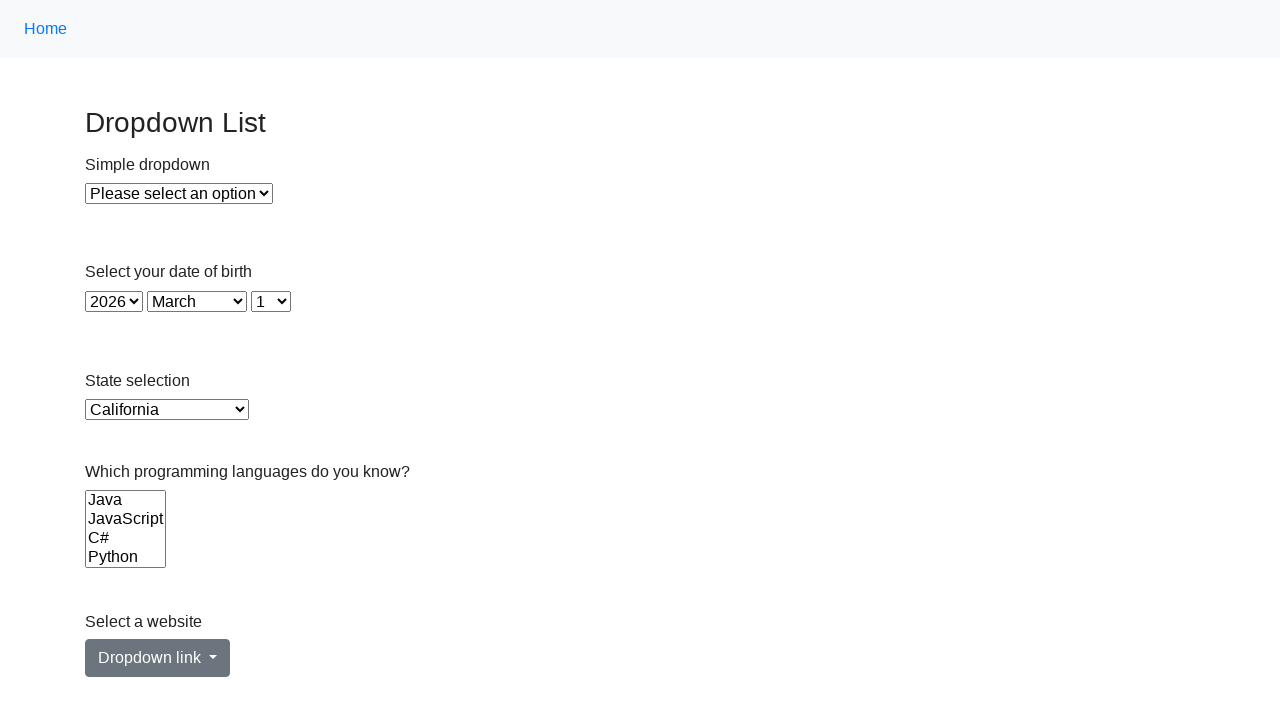

Verified that California is selected in state dropdown
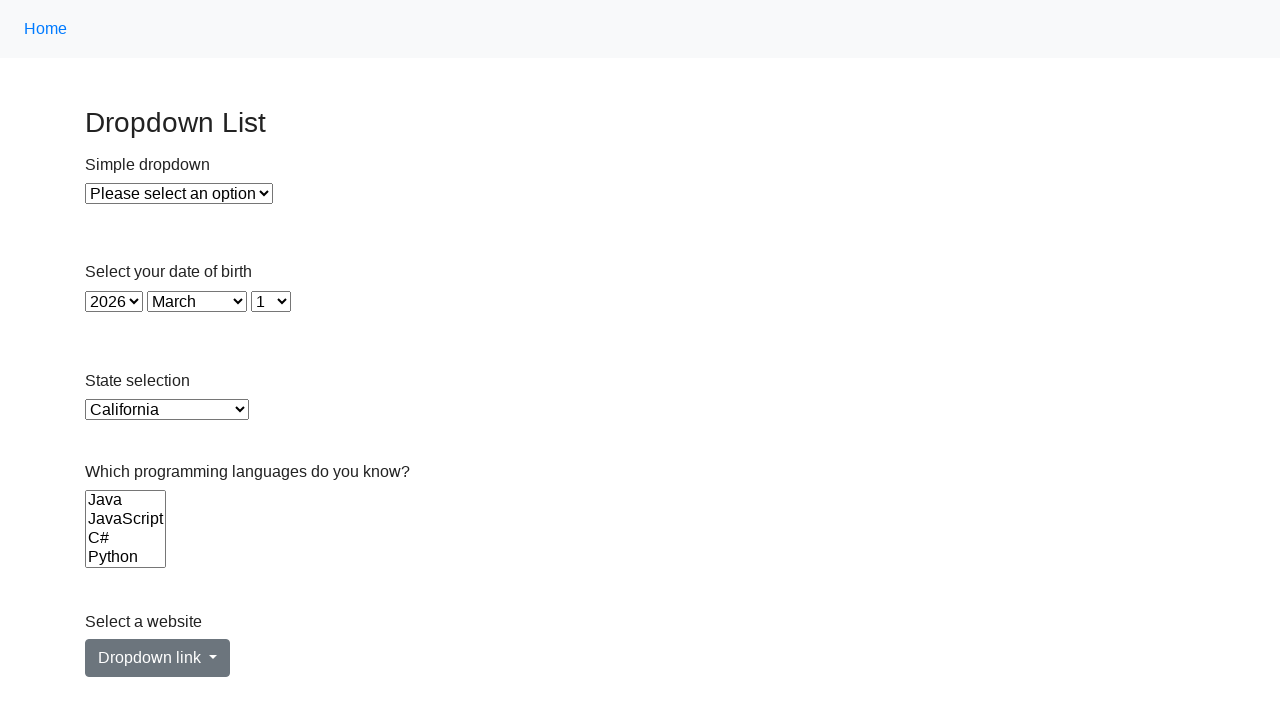

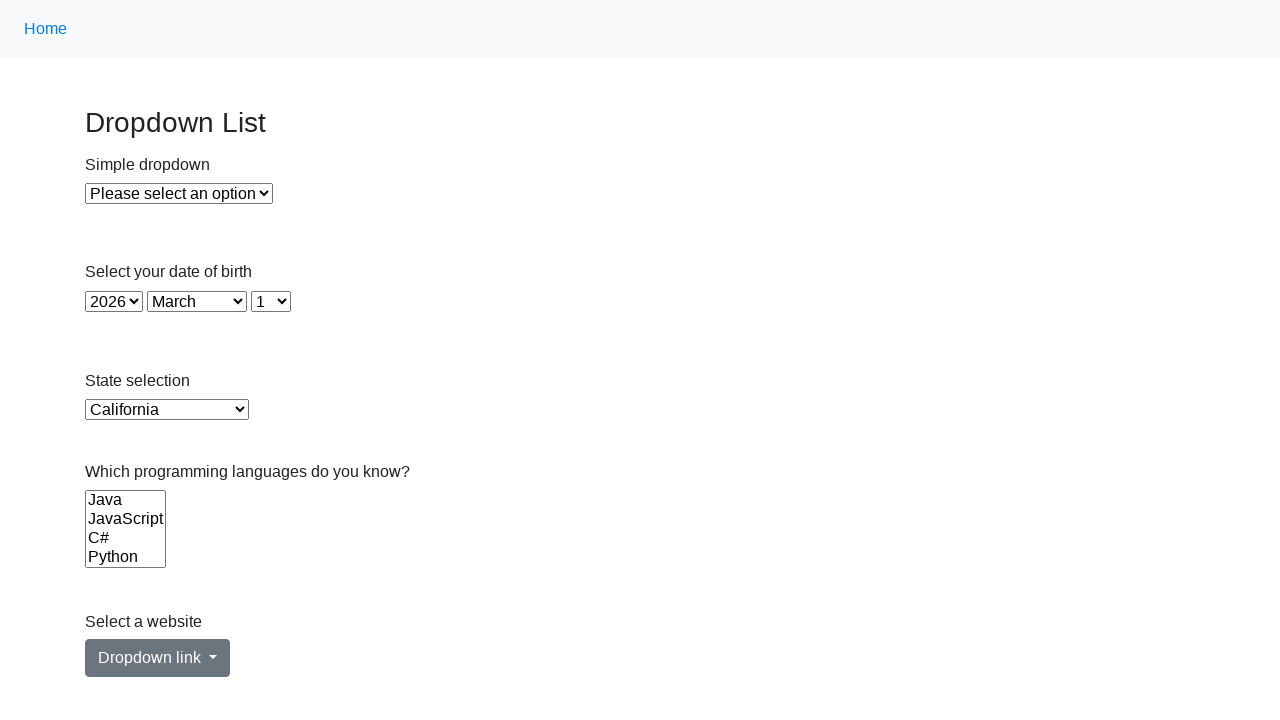